Tests dropdown menu functionality by clicking a dropdown button and then selecting the Flipkart option from the dropdown menu

Starting URL: https://omayo.blogspot.com/

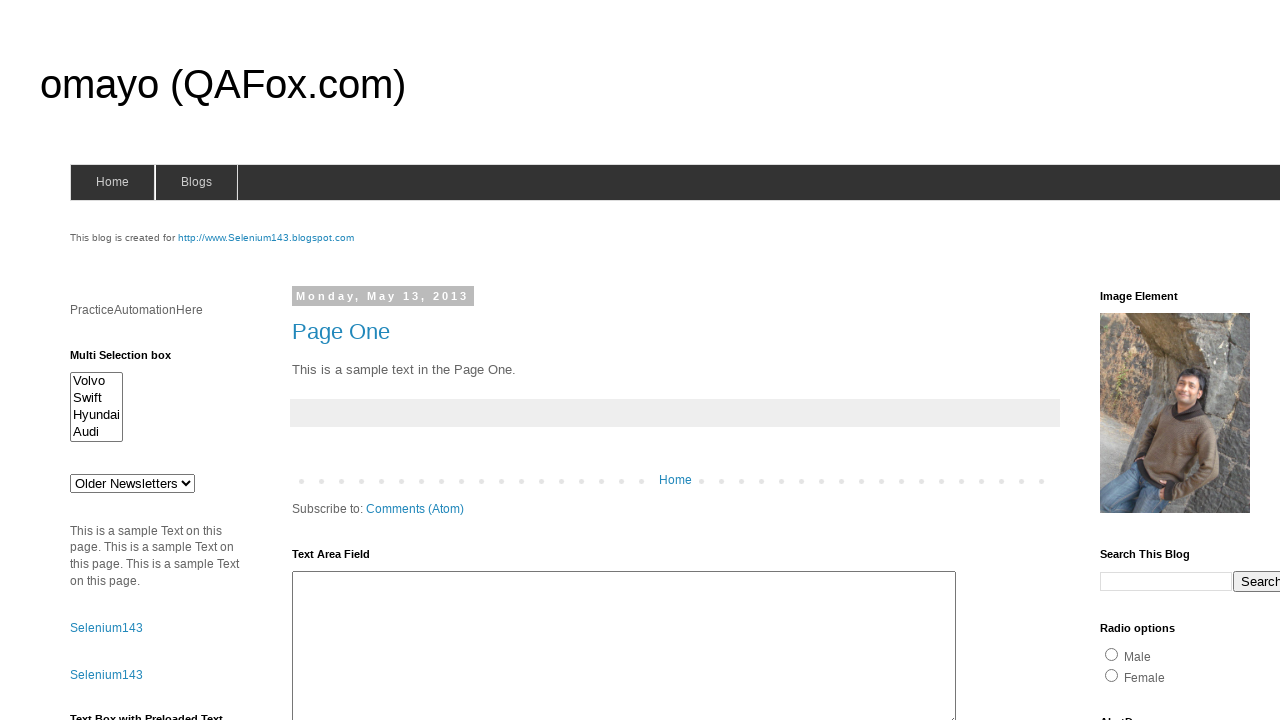

Clicked dropdown button to open menu at (1227, 360) on .dropbtn
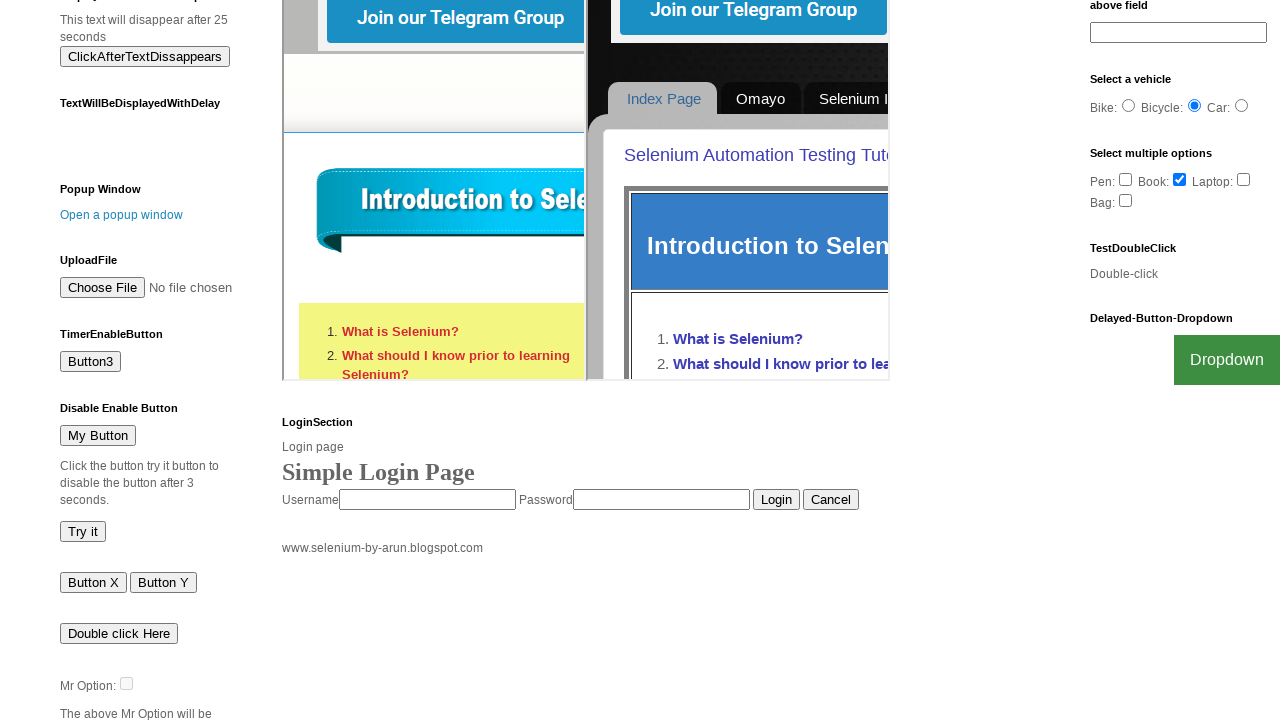

Flipkart option became visible in dropdown menu
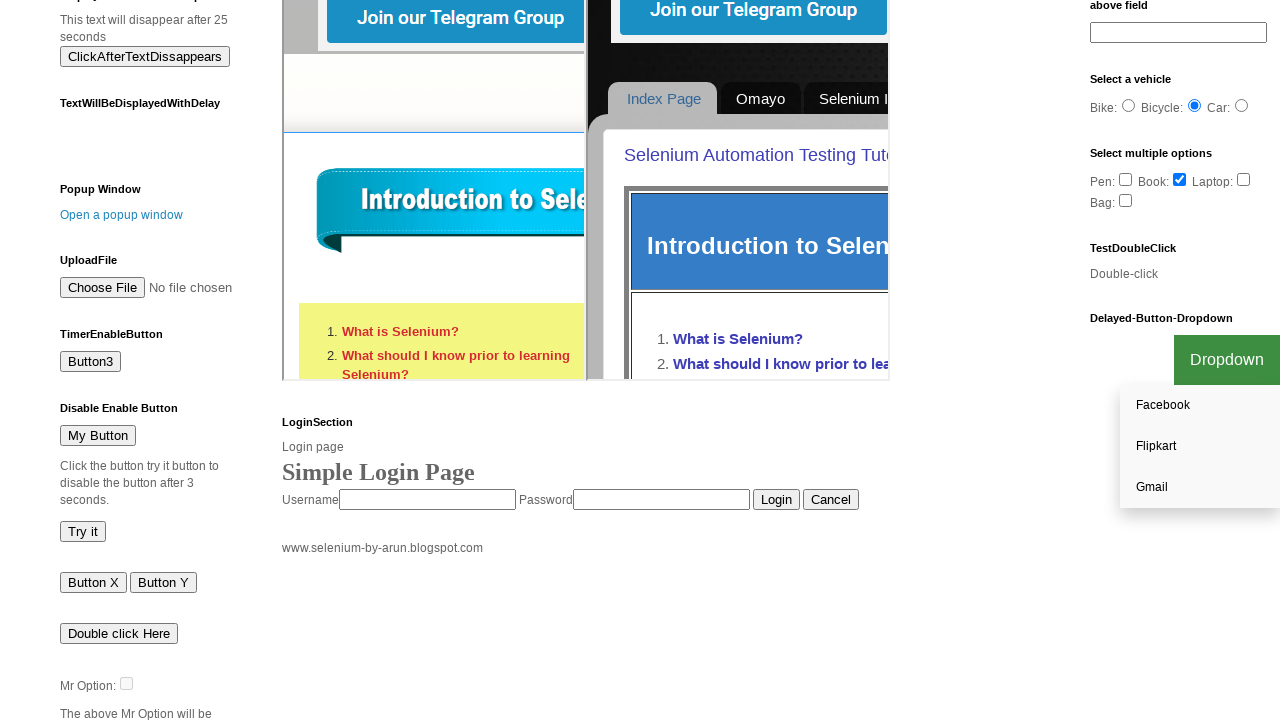

Clicked Flipkart option from dropdown menu at (1200, 447) on text=Flipkart
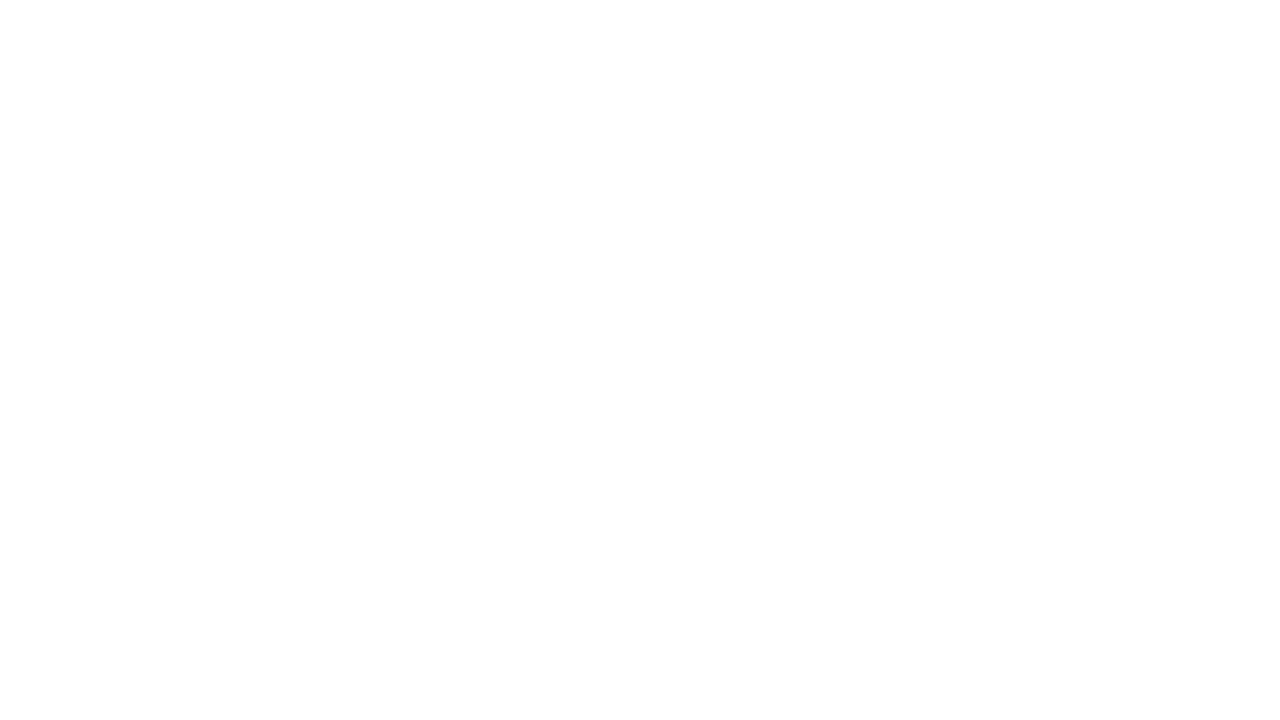

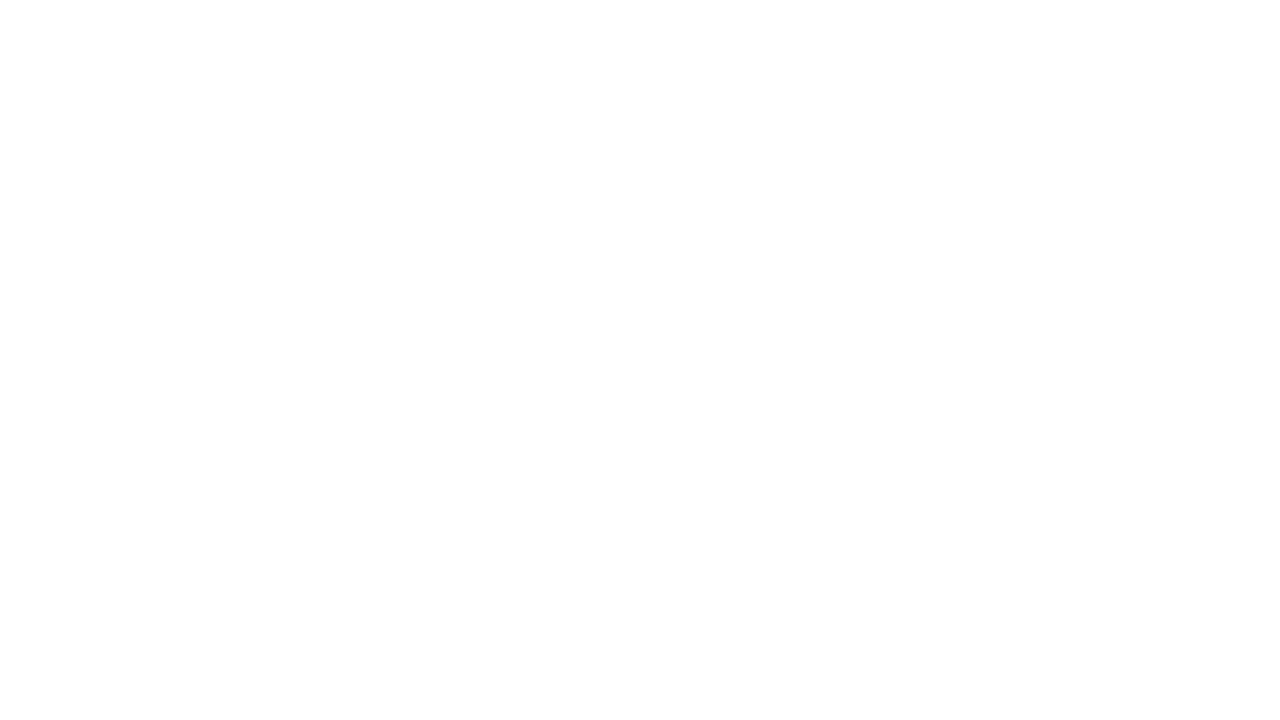